Navigates to the Rio de Janeiro official gazette website, enters a date in the edition date field, handles an alert, clicks the OK button, and clicks on the cover image to download a PDF.

Starting URL: https://doweb.rio.rj.gov.br/

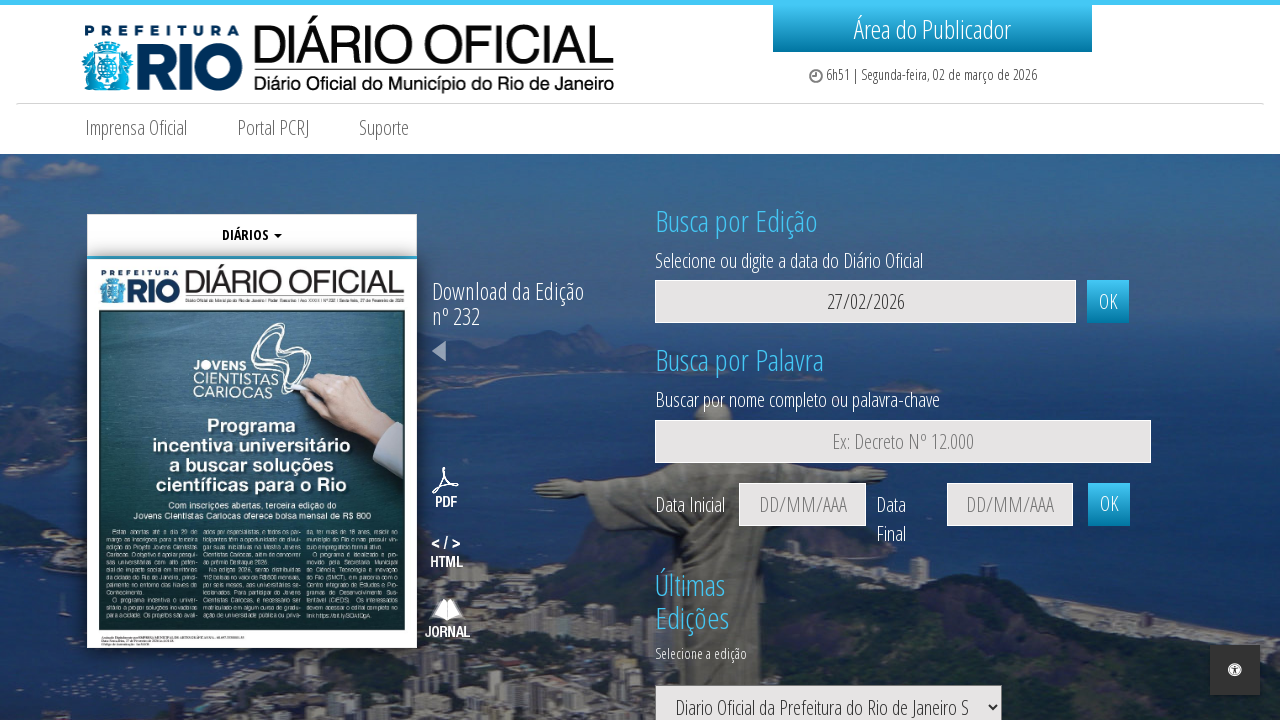

Cleared the edition date field on #dataEdicaoPortal
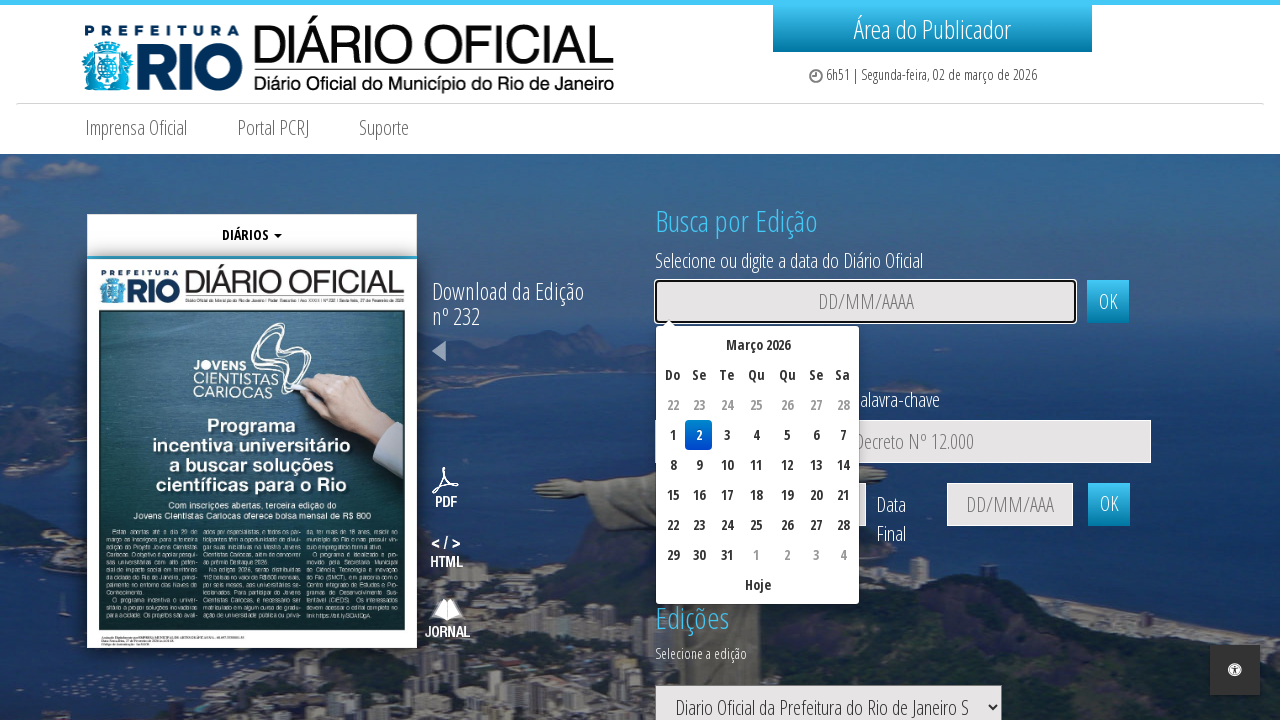

Set up dialog handler to accept alerts
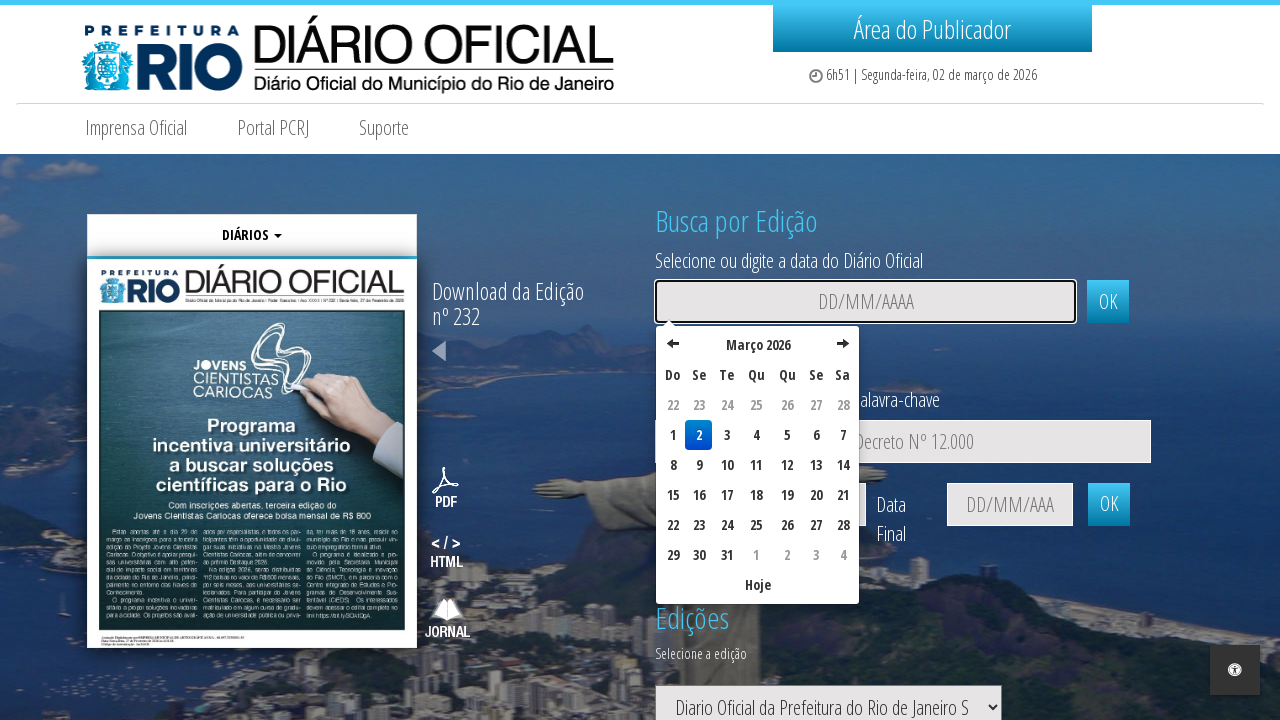

Waited 2 seconds for alert to appear
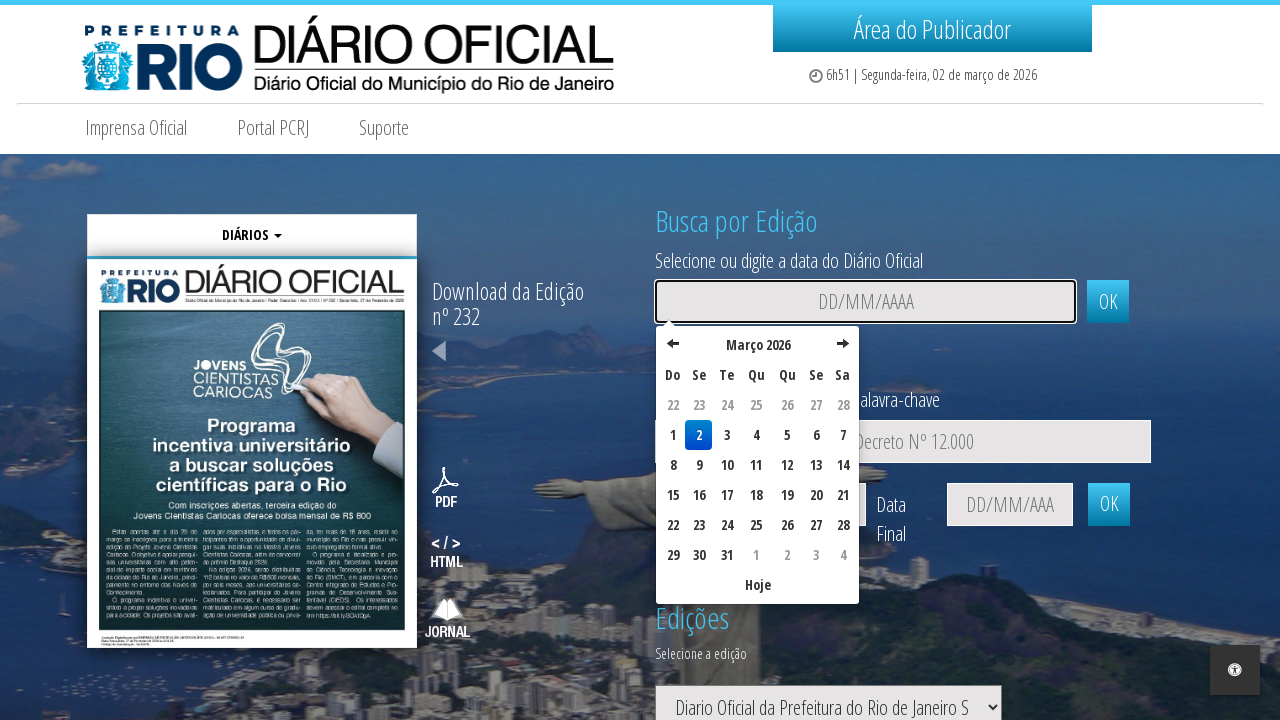

Entered date '15/01/2024' in the edition date field on #dataEdicaoPortal
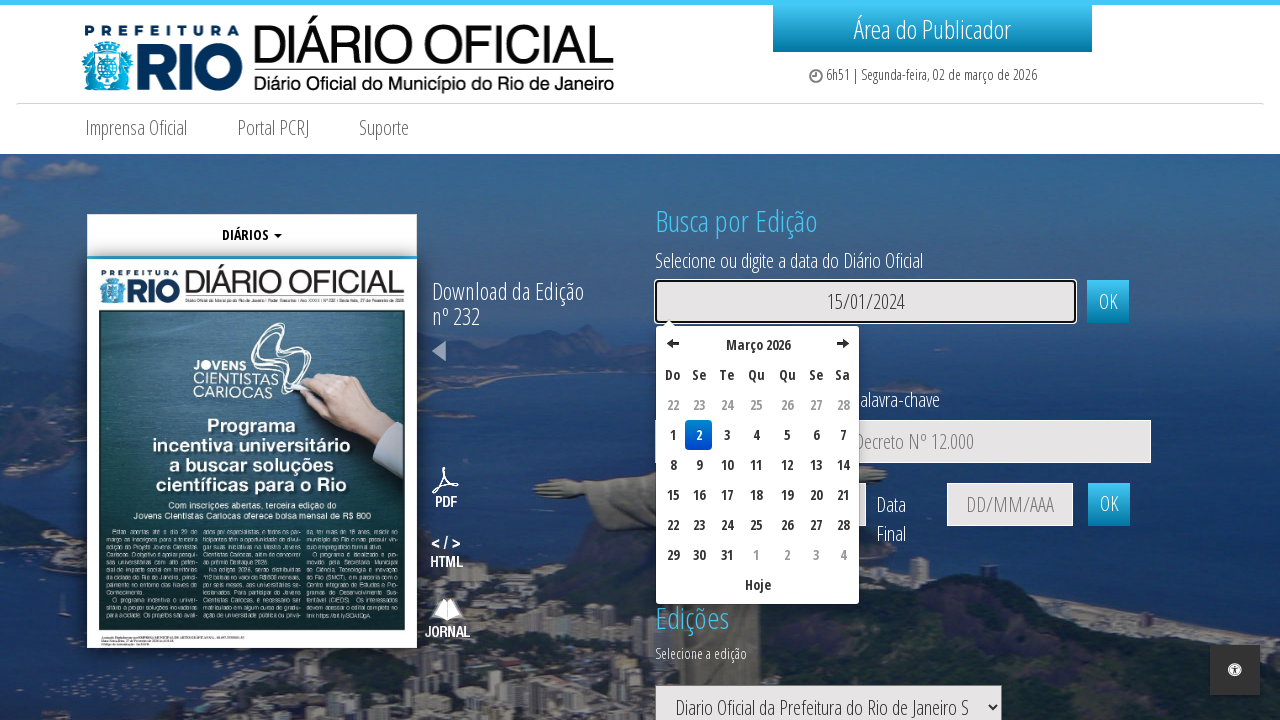

Clicked the OK button to search for the edition at (1108, 302) on input.btn.col-xs-2.col-sm-3.col-md-1.col-lg-1
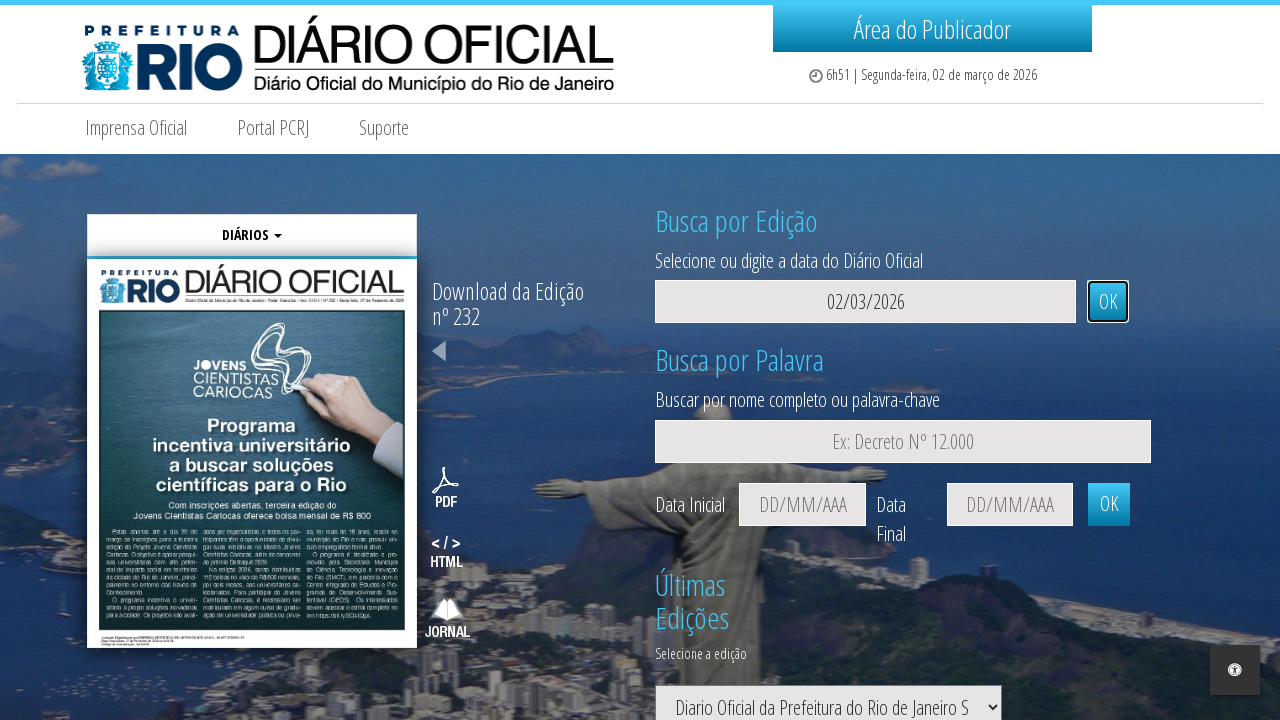

Cover image loaded successfully
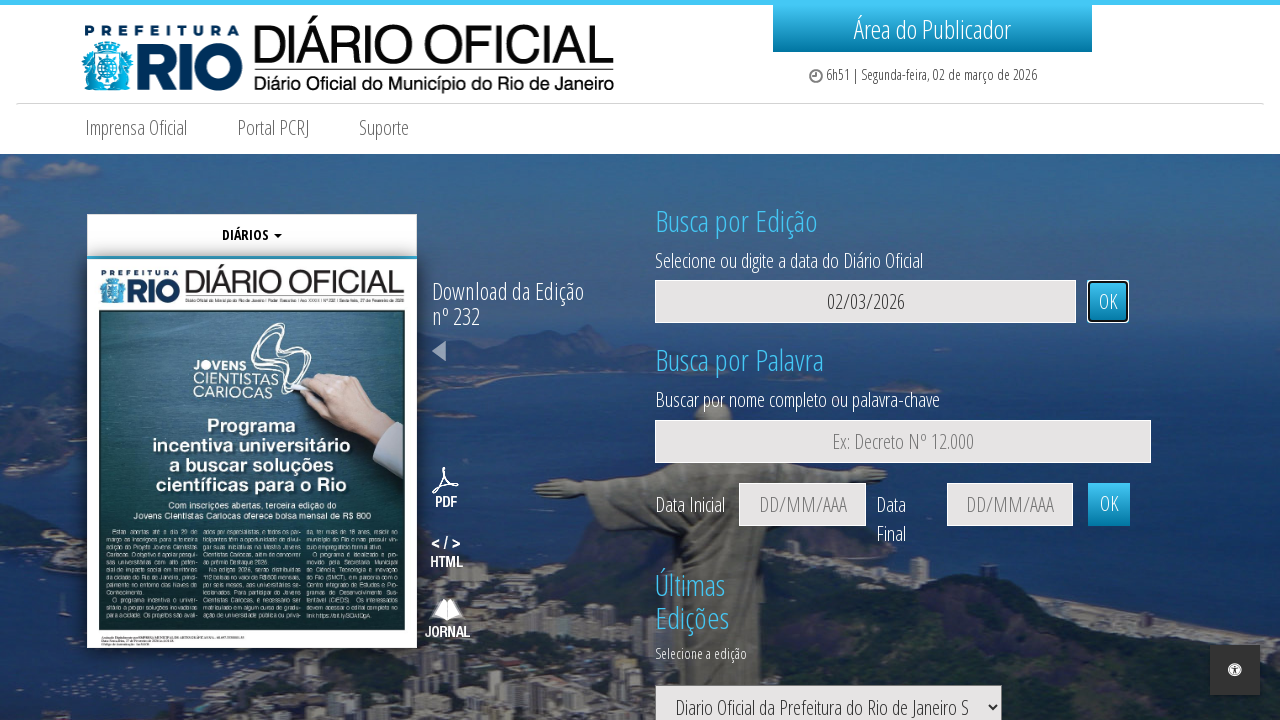

Clicked on the cover image to download PDF at (252, 454) on #imagemCapa
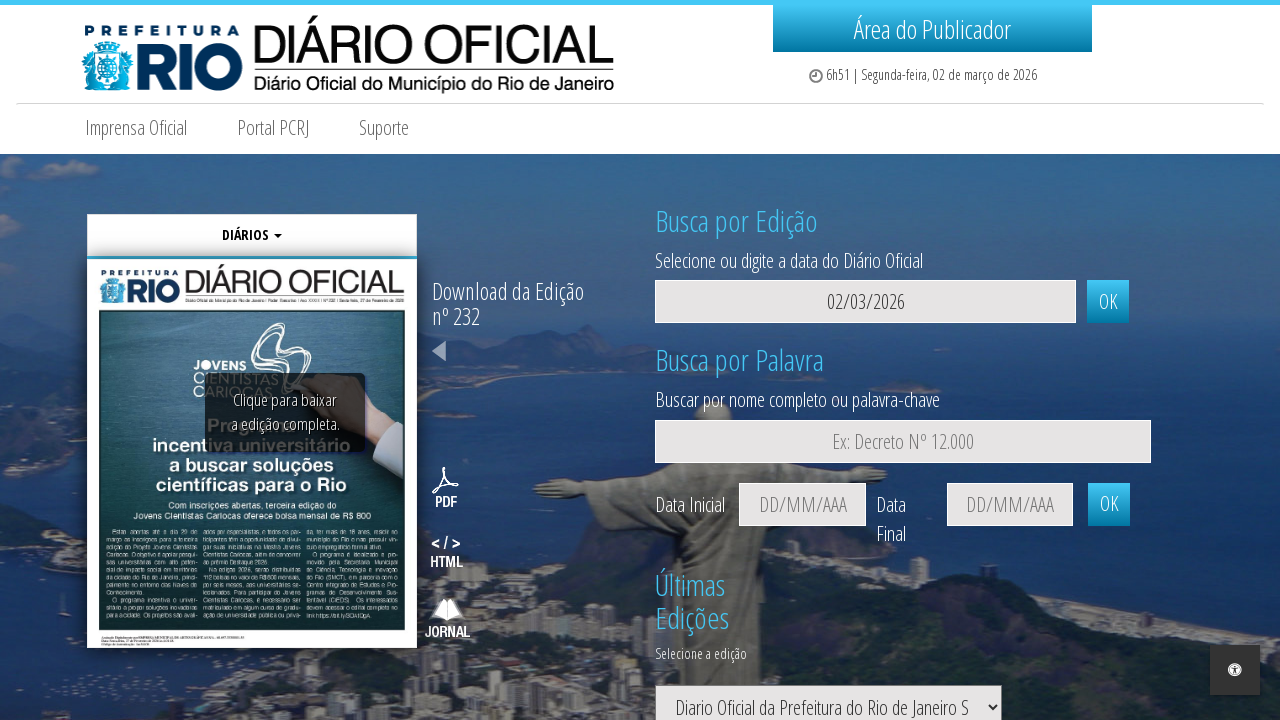

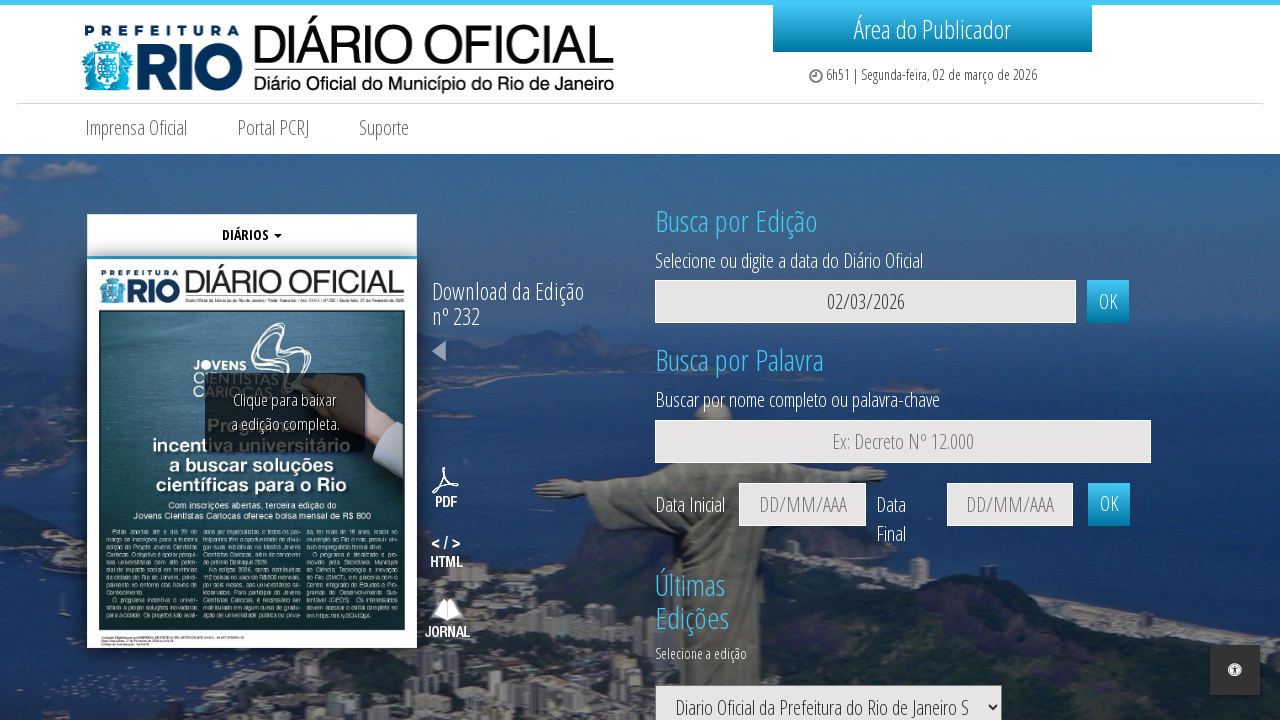